Tests Google Forms by selecting radio buttons and checkboxes, verifying their selection state using aria-checked attributes

Starting URL: https://docs.google.com/forms/d/e/1FAIpQLSfiypnd69zhuDkjKgqvpID9kwO29UCzeCVrGGtbNPZXQok0jA/viewform

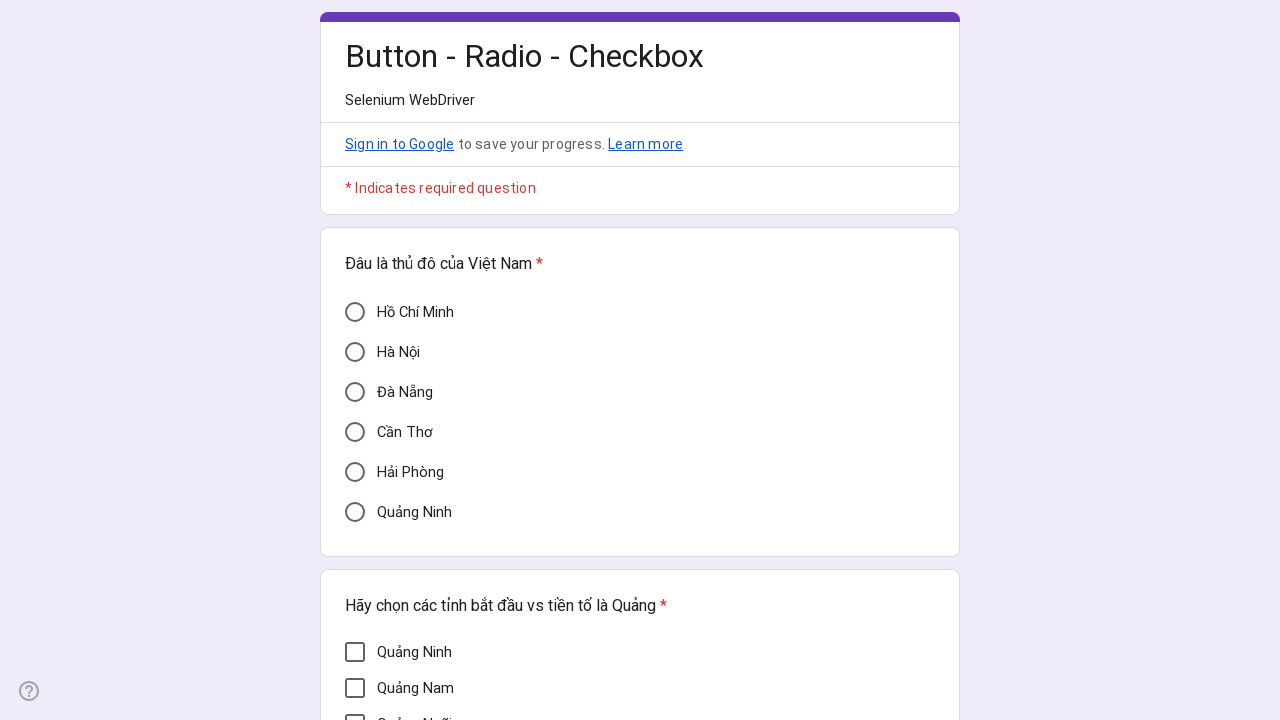

Clicked on Hà Nội radio button at (355, 352) on xpath=//div[@aria-label='Hà Nội']
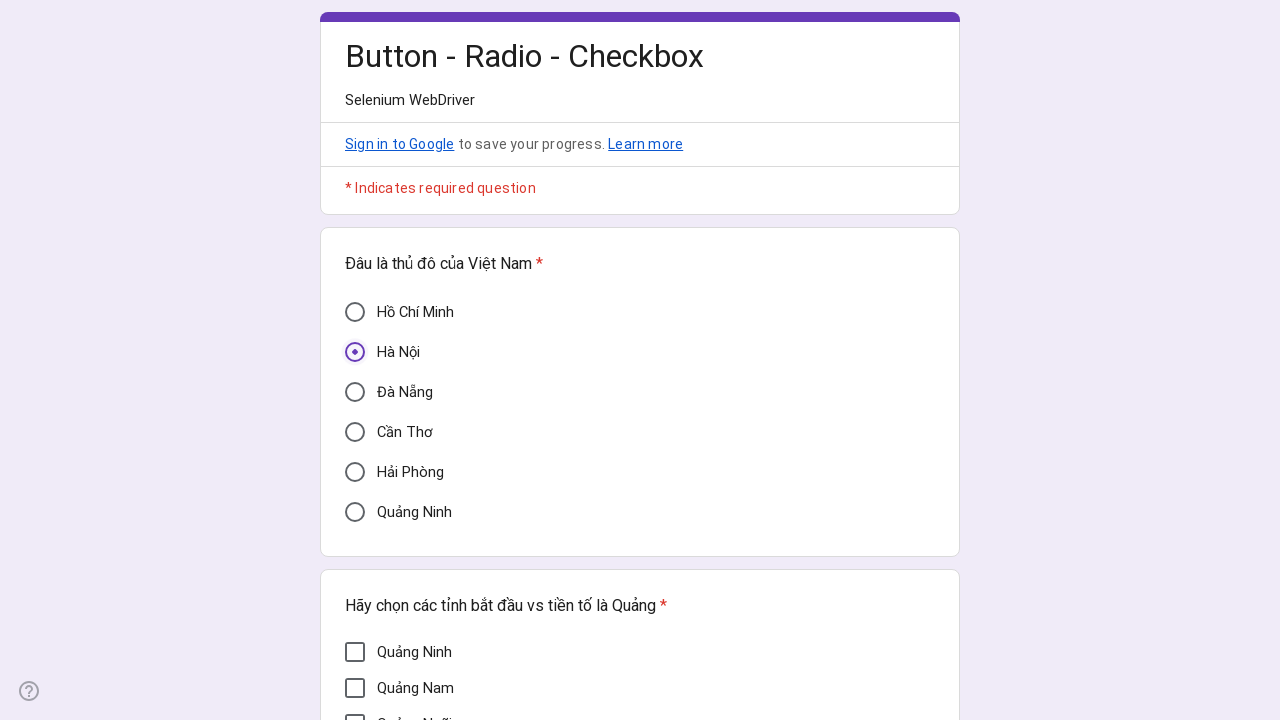

Verified Hà Nội radio button is checked (aria-checked='true')
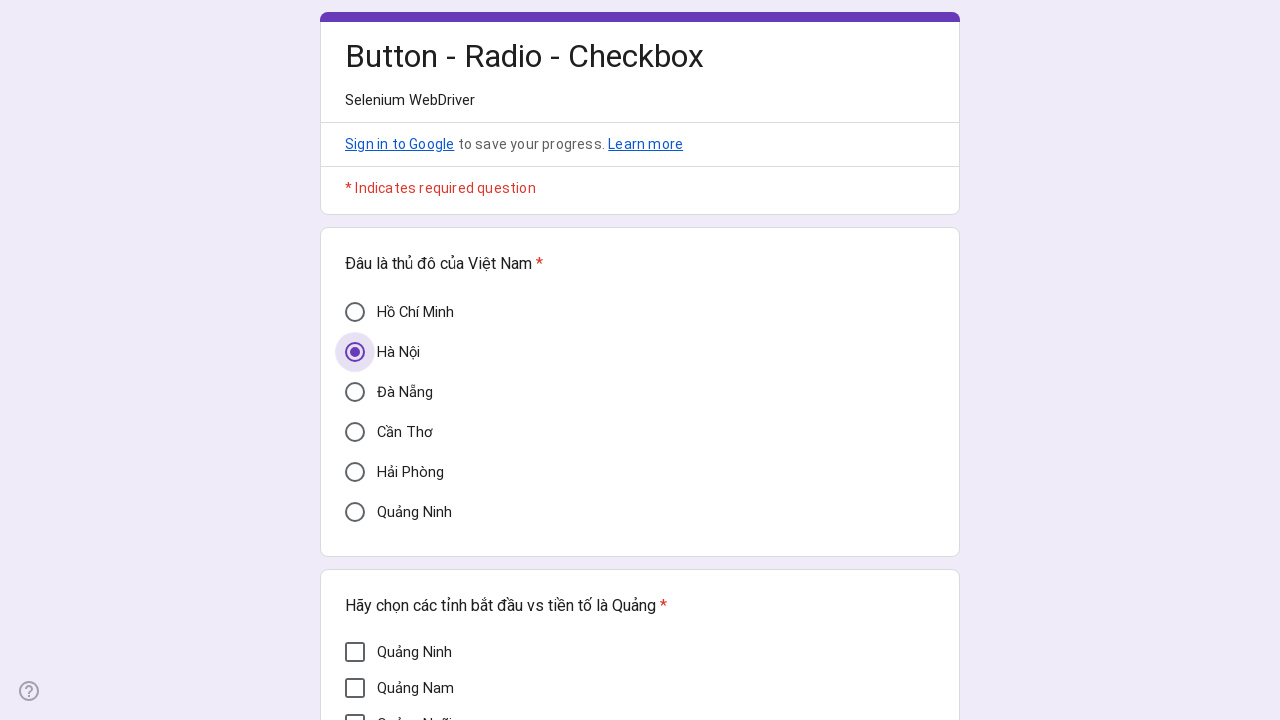

Clicked on Mì Quảng checkbox at (392, 377) on xpath=//div[@aria-label='Mì Quảng']/parent::div
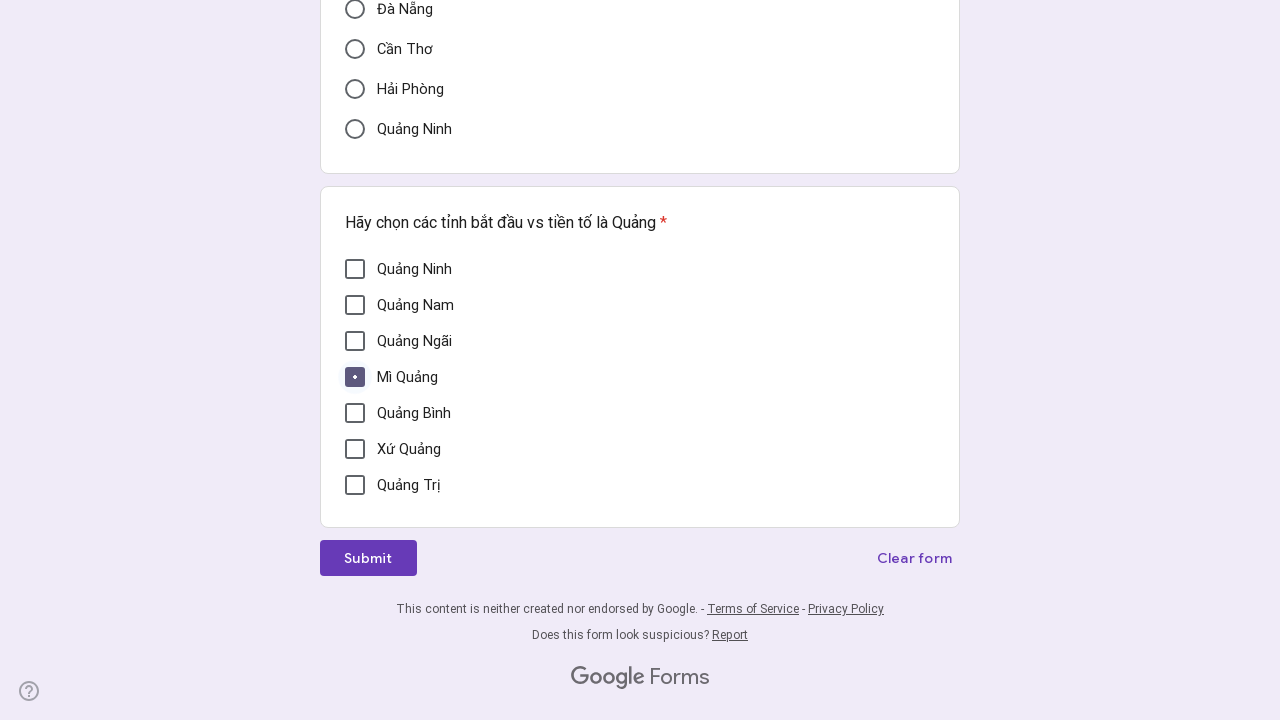

Verified Mì Quảng checkbox is checked (aria-checked='true')
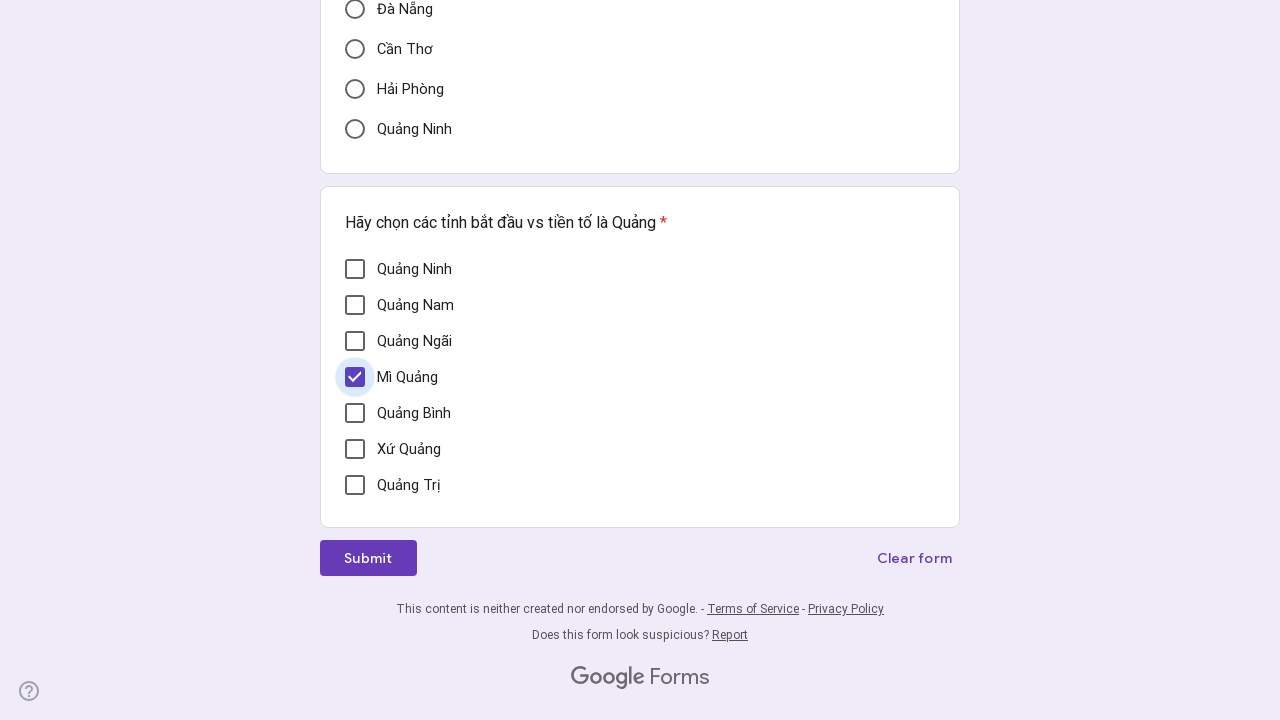

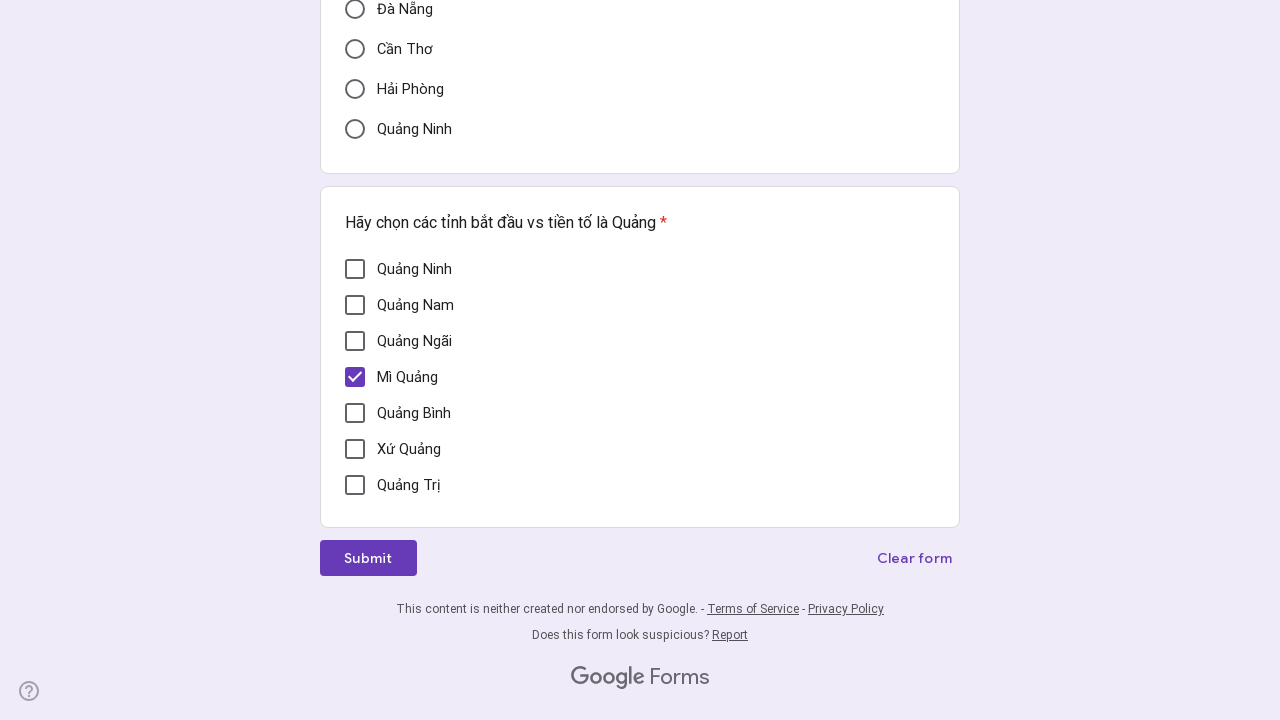